Tests clicking a button that triggers an alert after a 5-second delay and verifying the alert text

Starting URL: https://demoqa.com/alerts

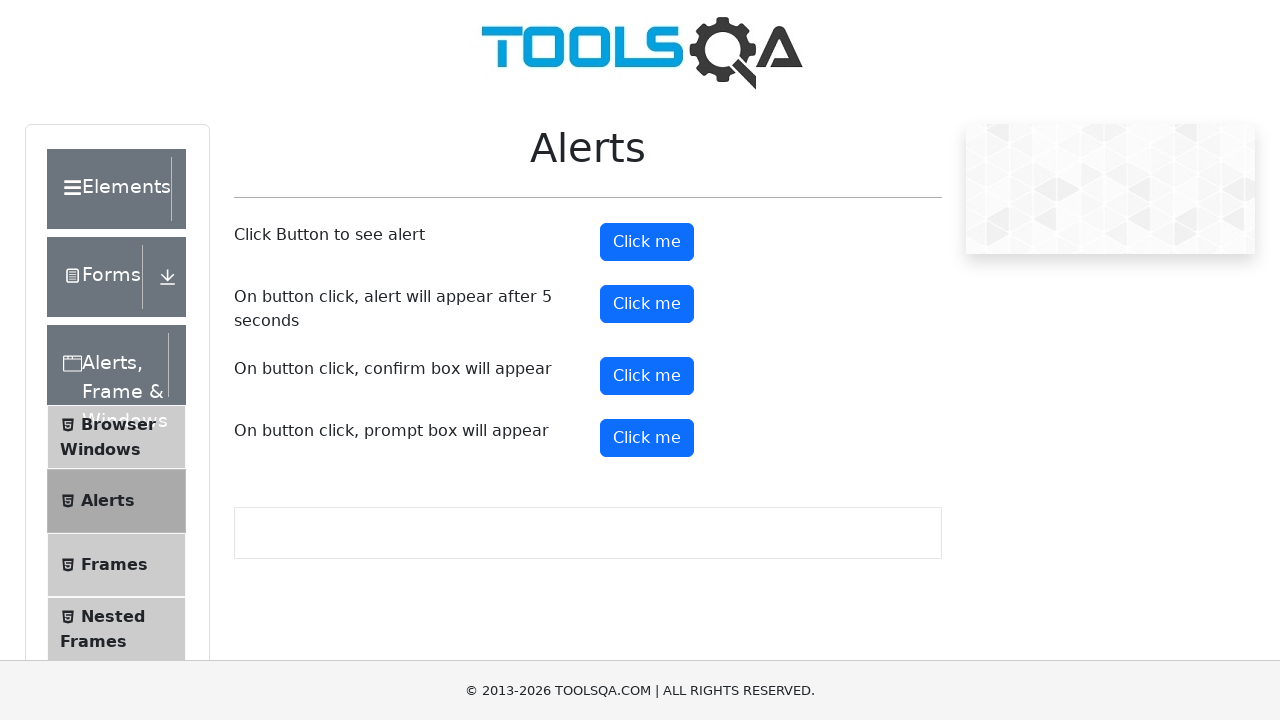

Clicked the timer alert button at (647, 304) on #timerAlertButton
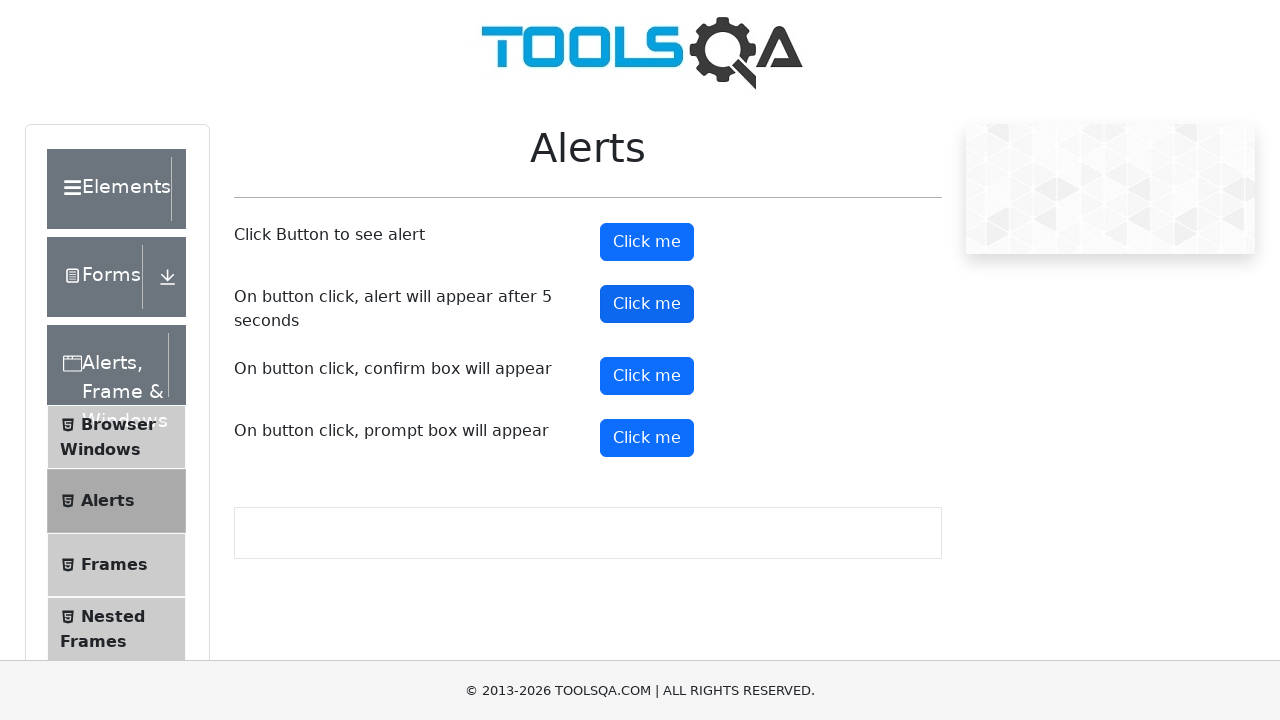

Set up dialog handler to accept alerts
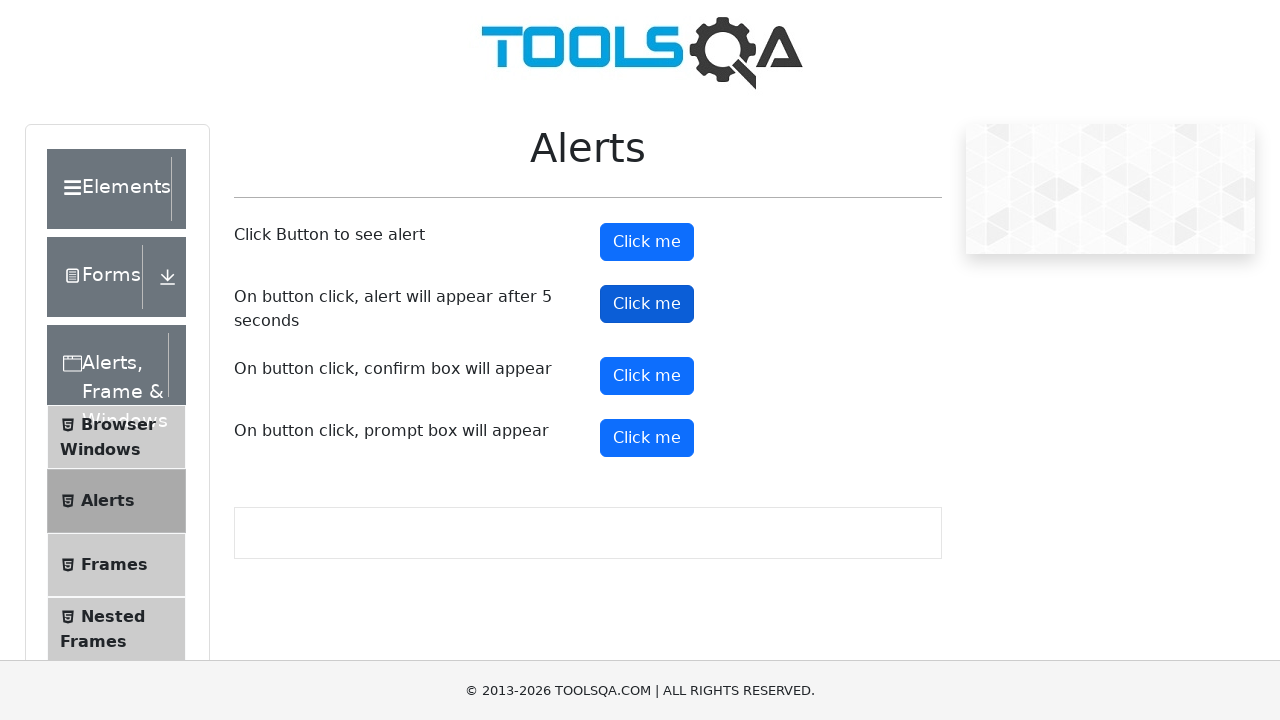

Waited 5 seconds for alert to appear and be handled
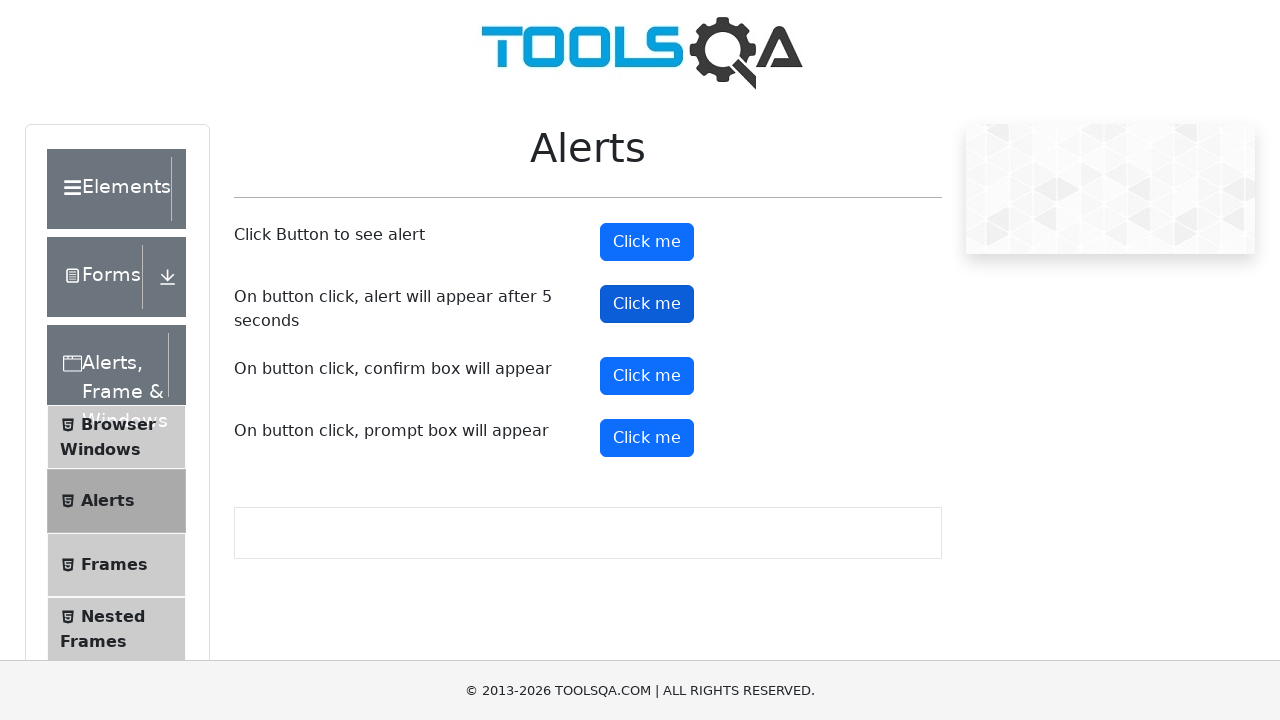

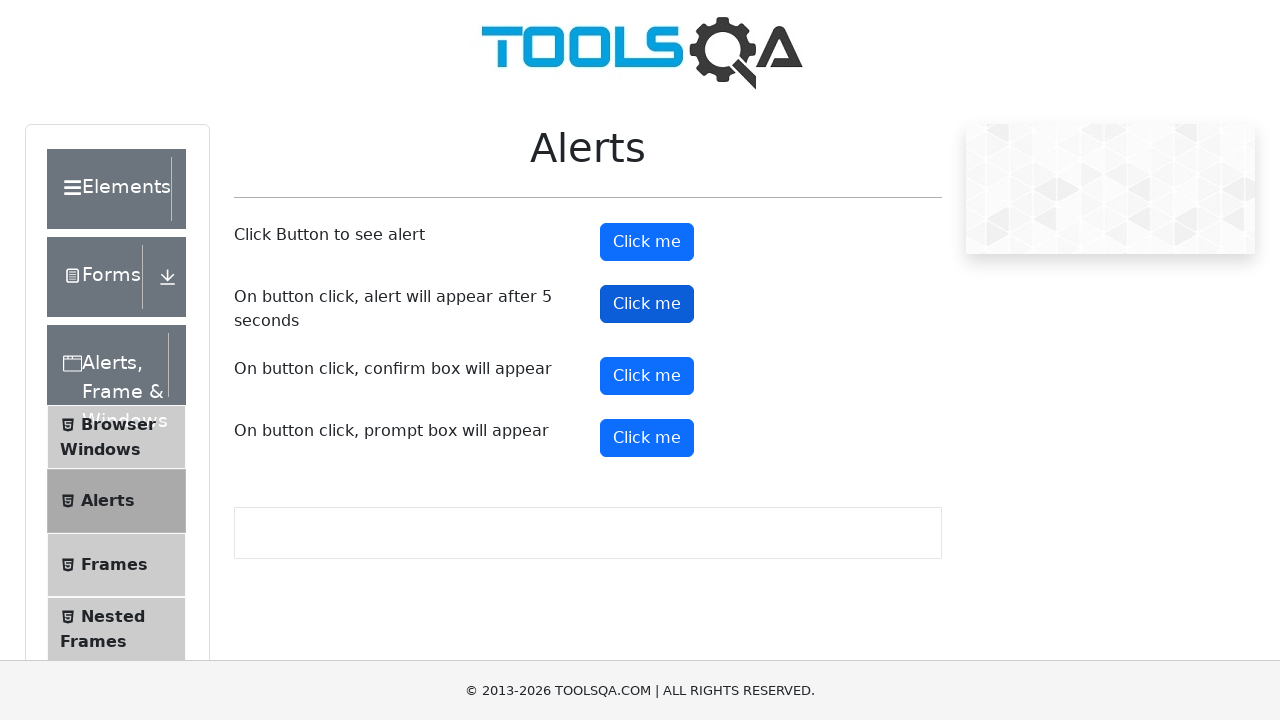